Fills out and submits the contact form with email, name, and message

Starting URL: https://www.demoblaze.com/

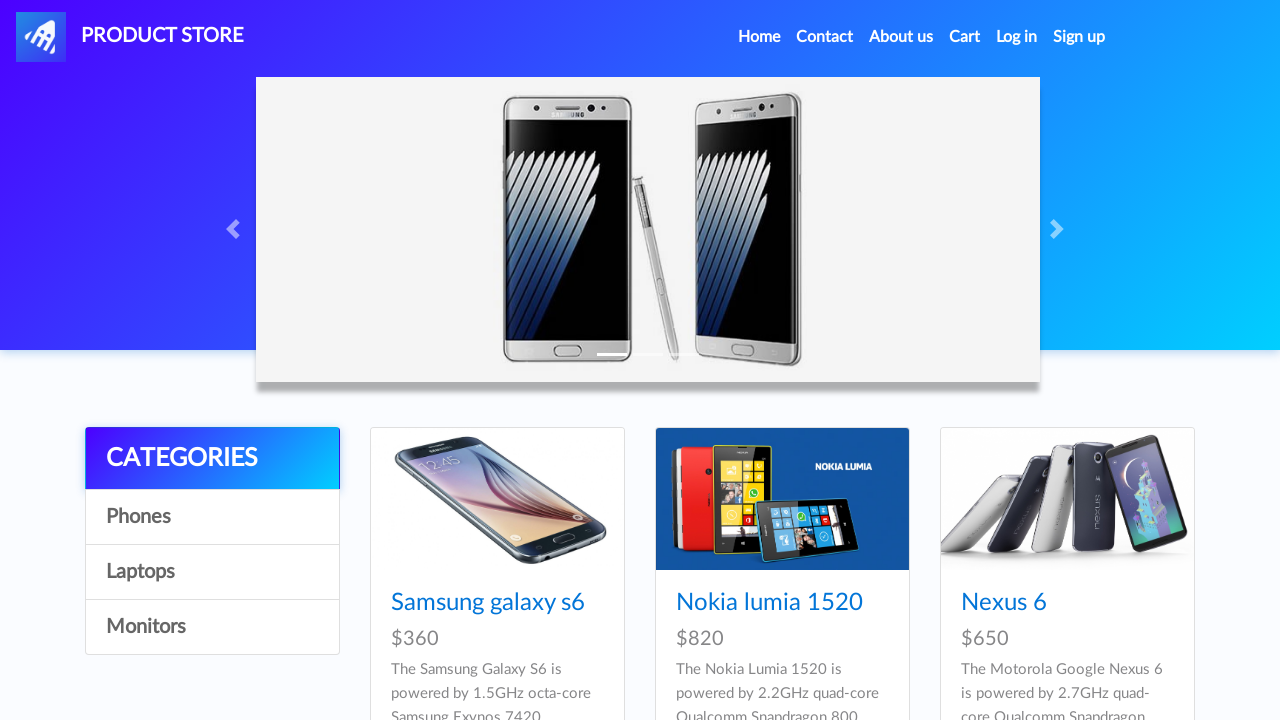

Clicked Contact link at (825, 37) on a:text('Contact')
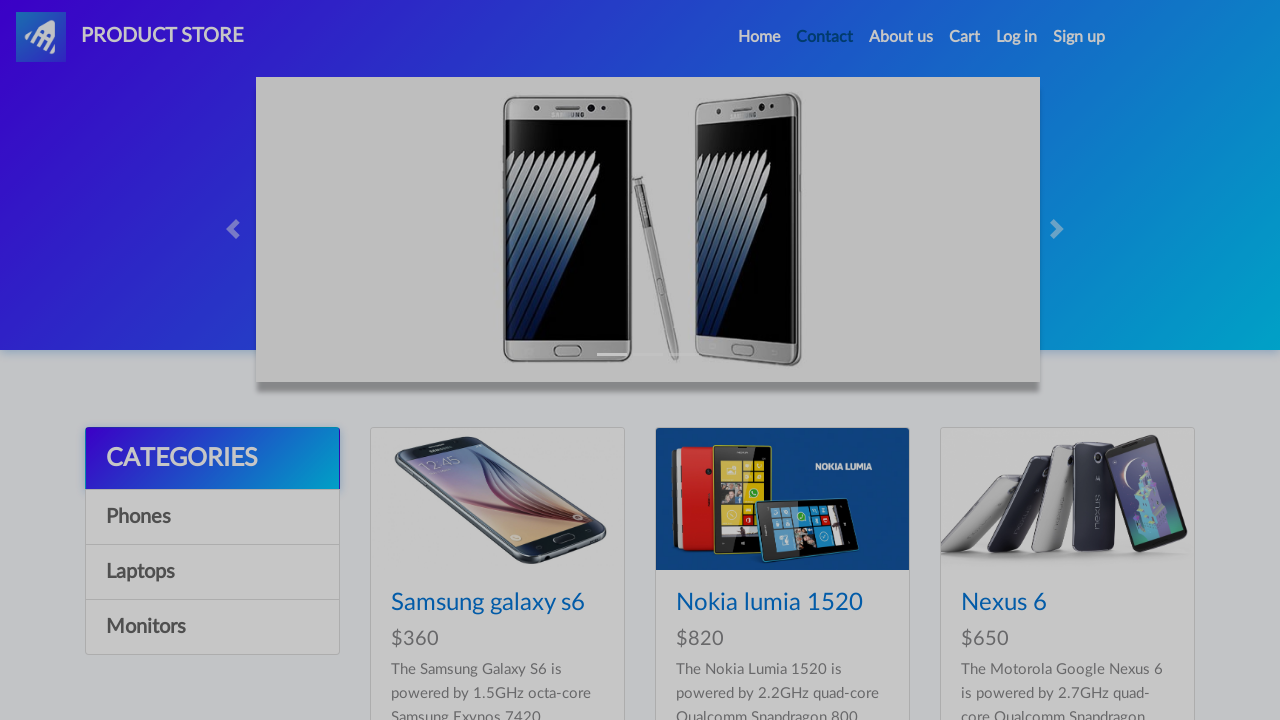

Contact modal appeared and became visible
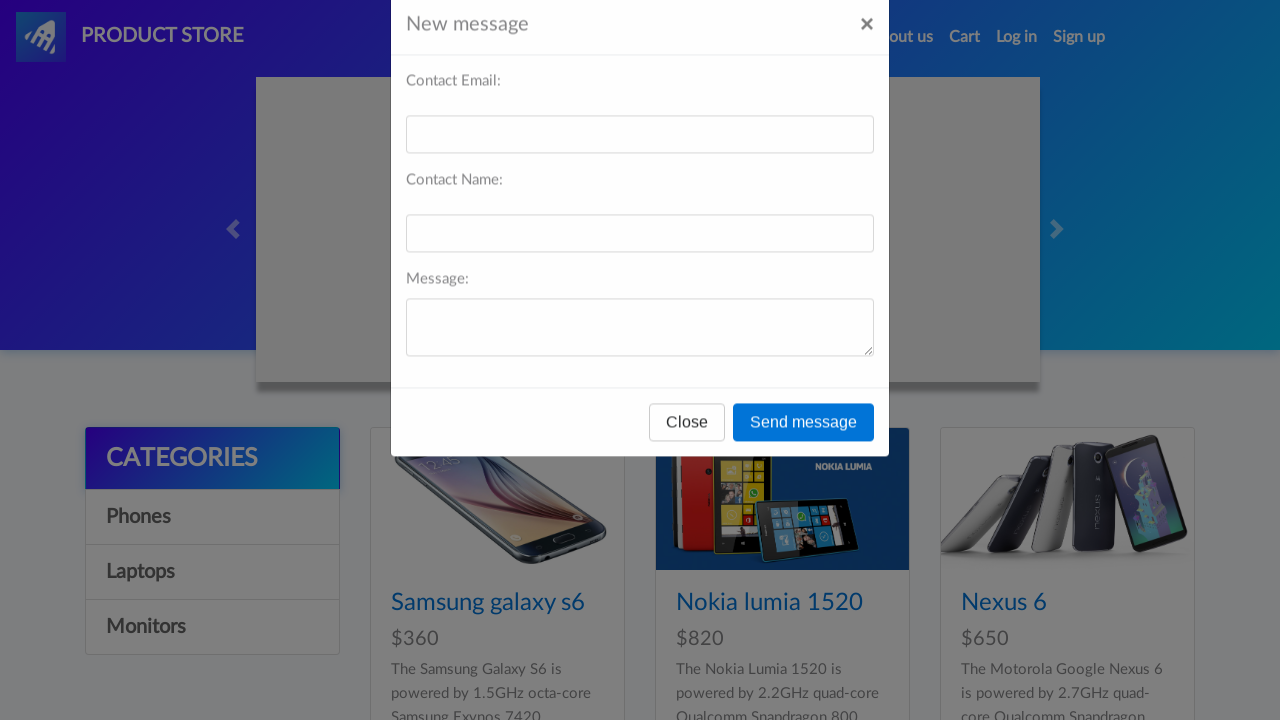

Filled email field with testuser@example.com on #recipient-email
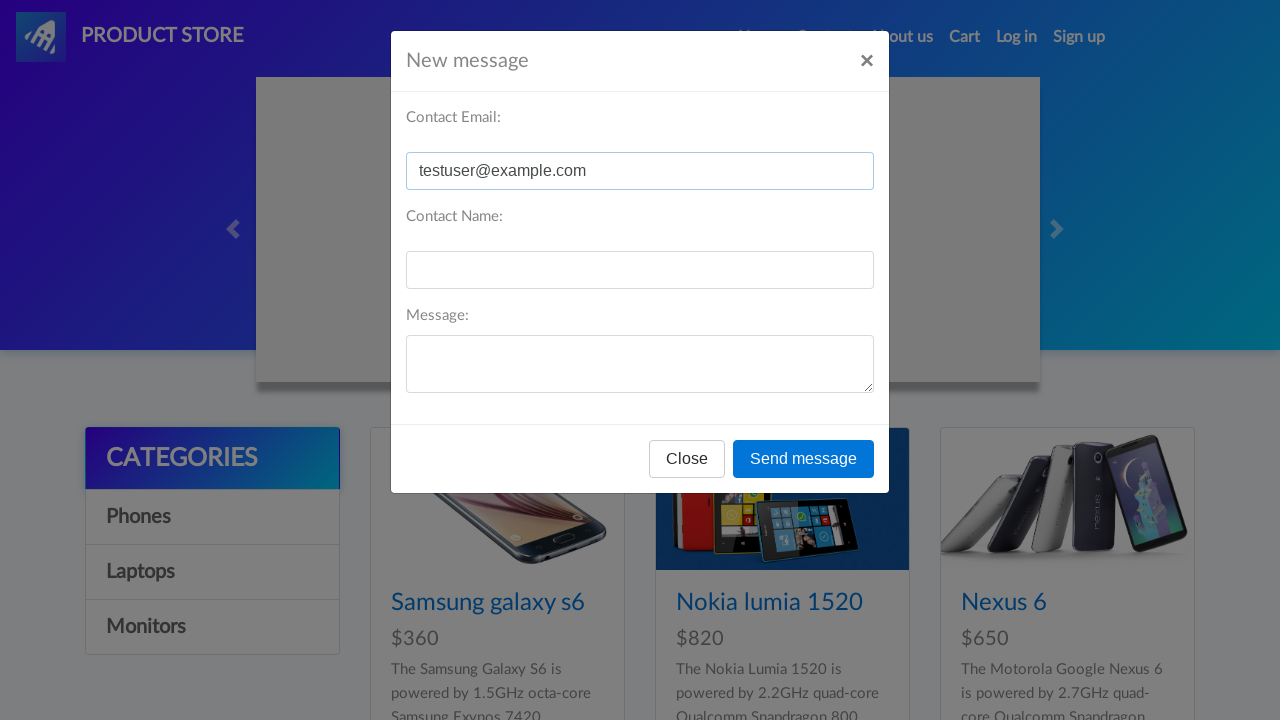

Filled name field with John Smith on #recipient-name
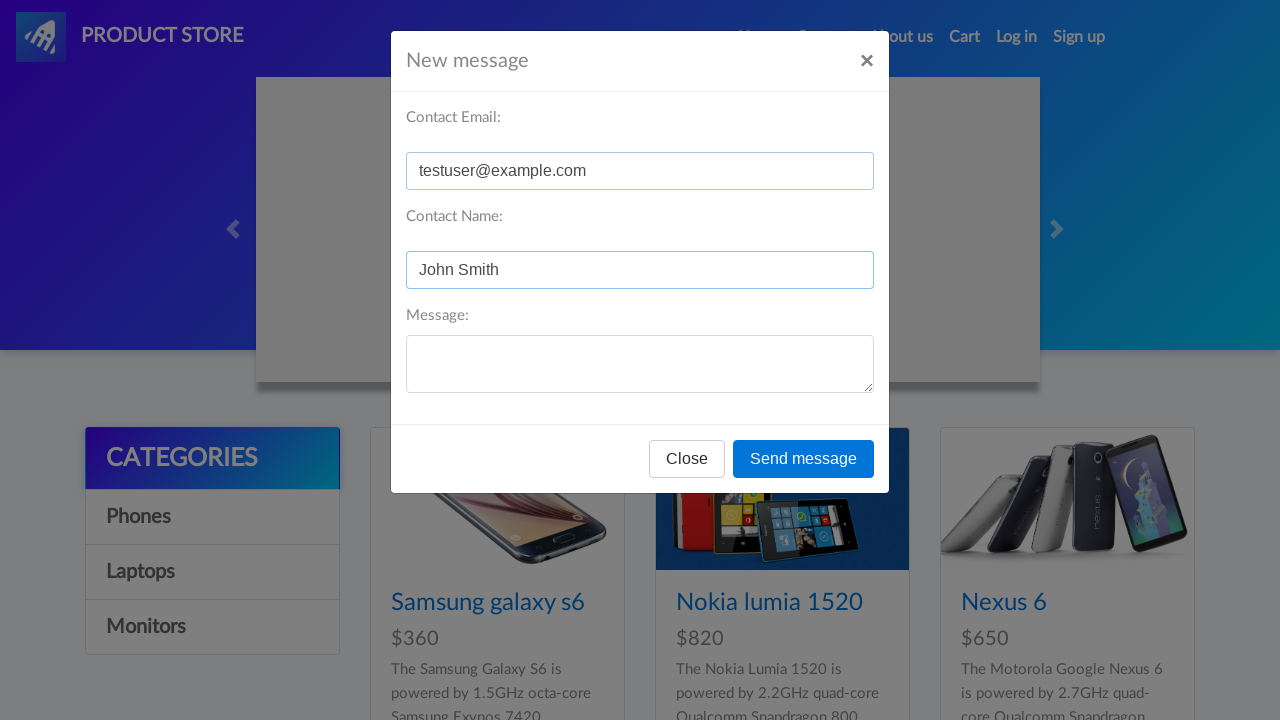

Filled message field with test message on #message-text
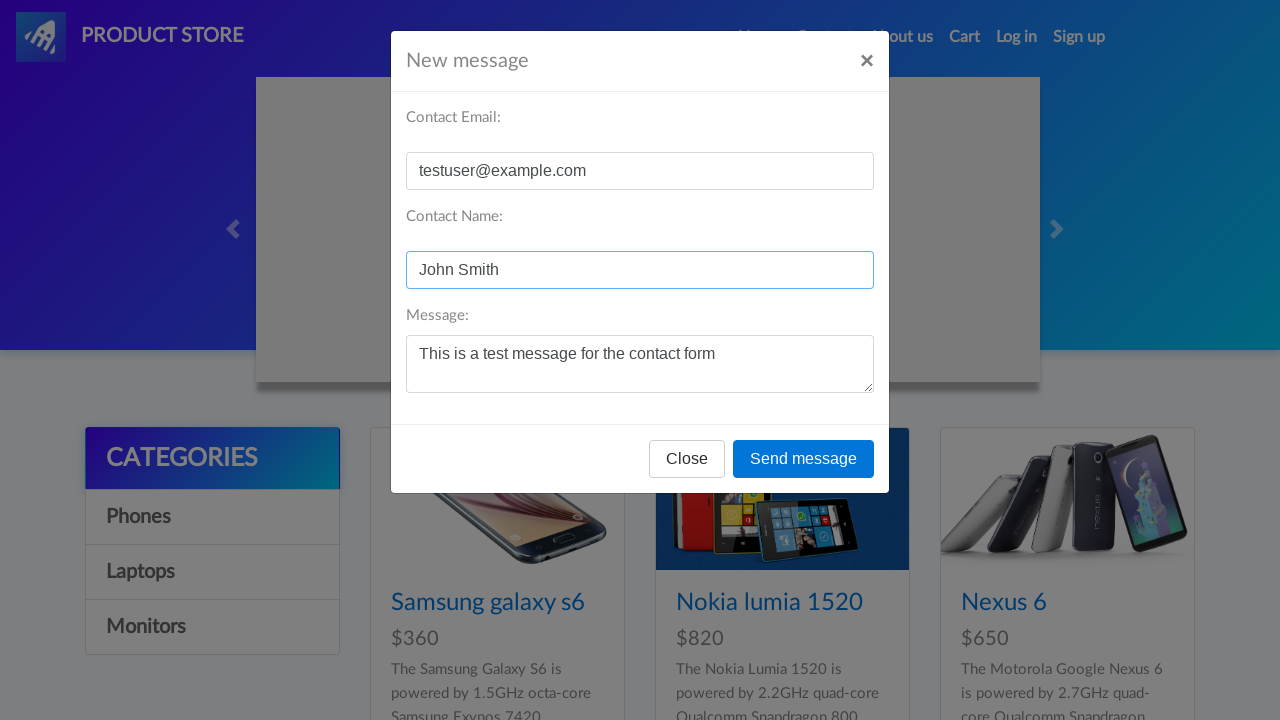

Clicked Send message button at (804, 459) on button:text('Send message')
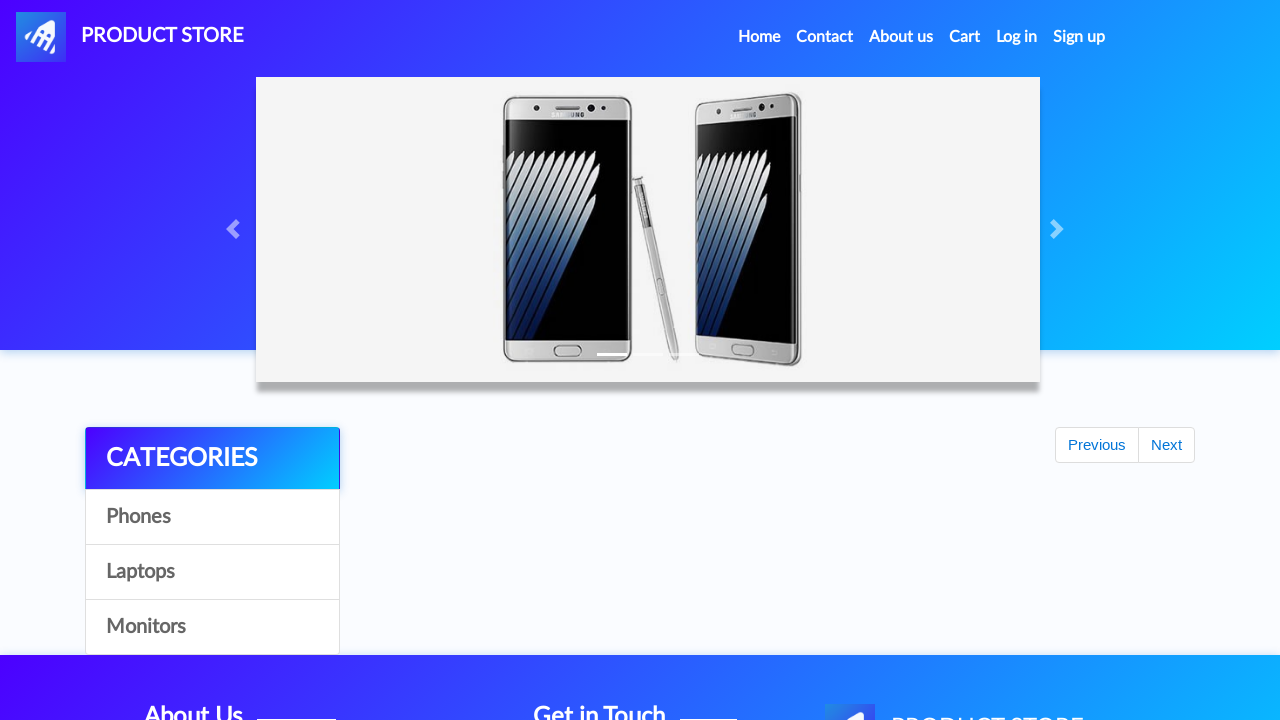

Set up dialog handler to accept confirmation
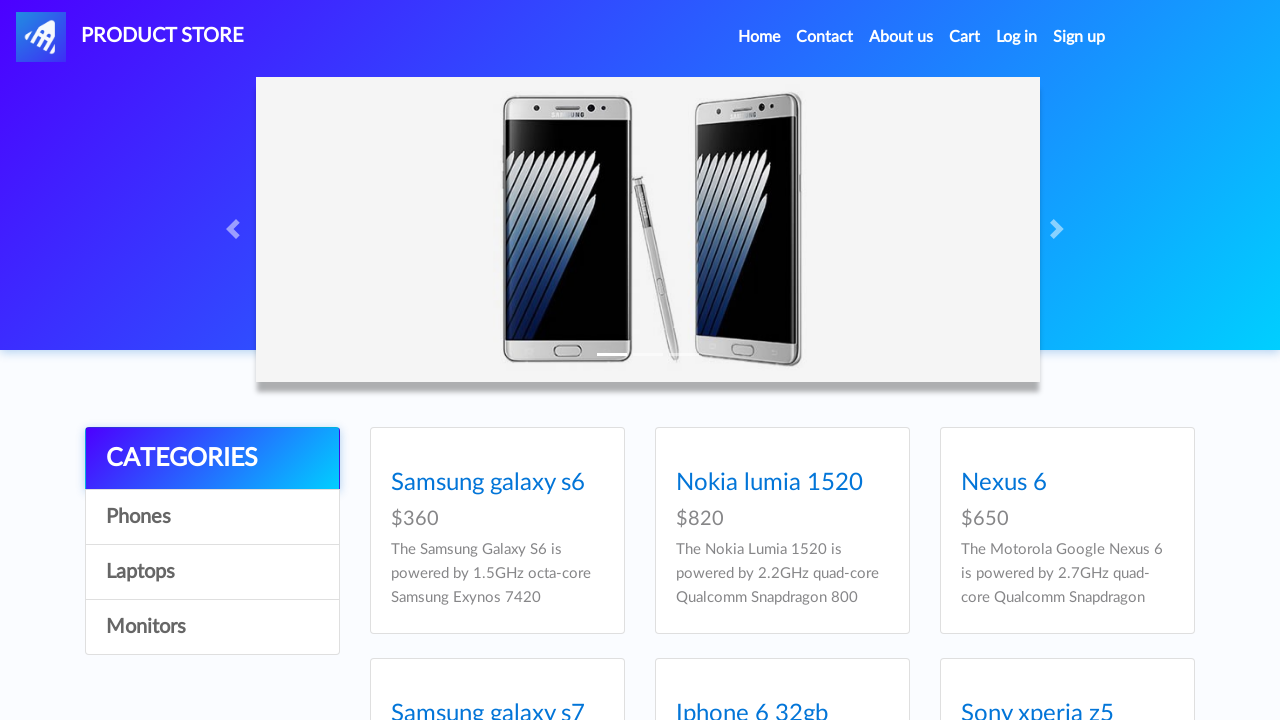

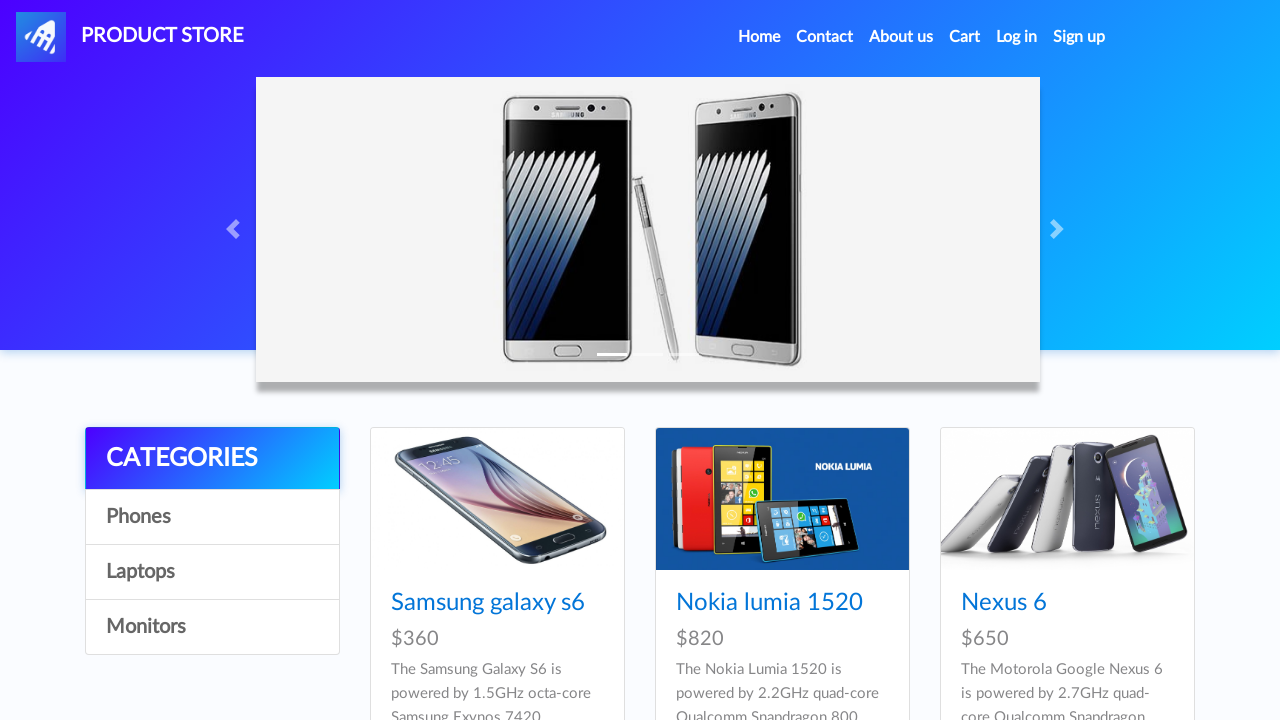